Tests scrolling an element into view by clicking a button in the scroll area

Starting URL: https://example.cypress.io/commands/actions

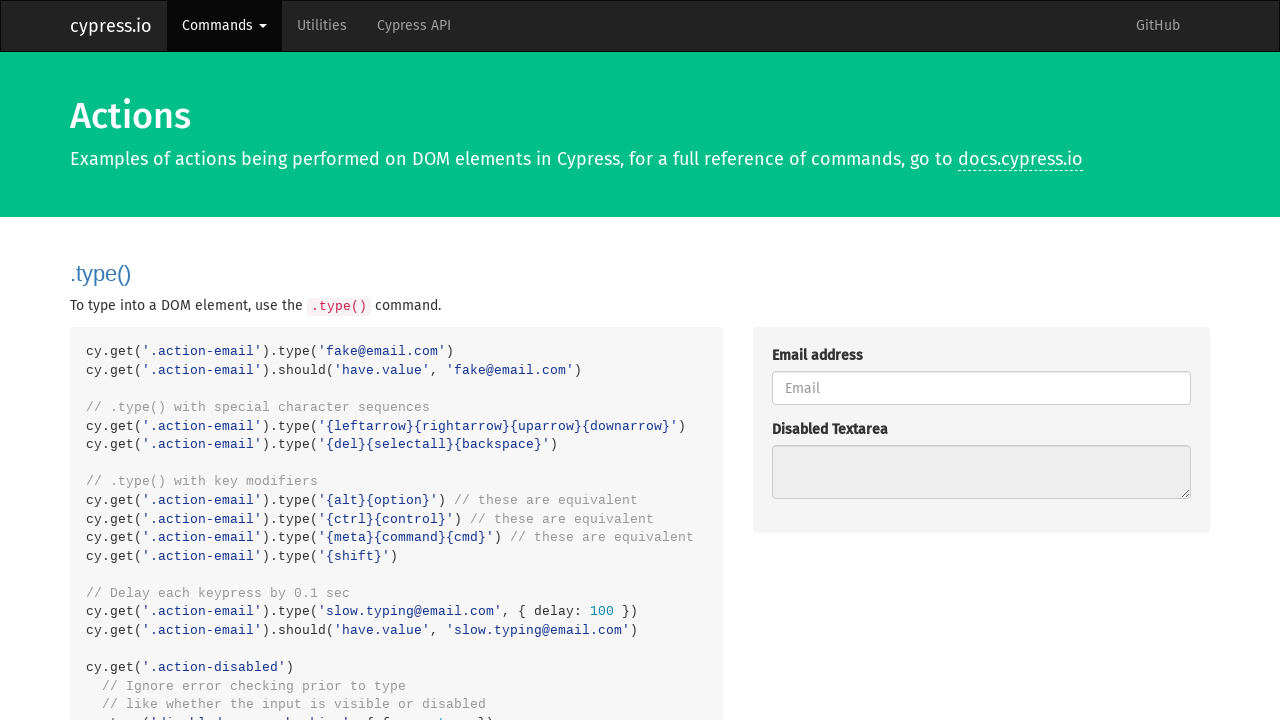

Navigated to example.cypress.io actions page
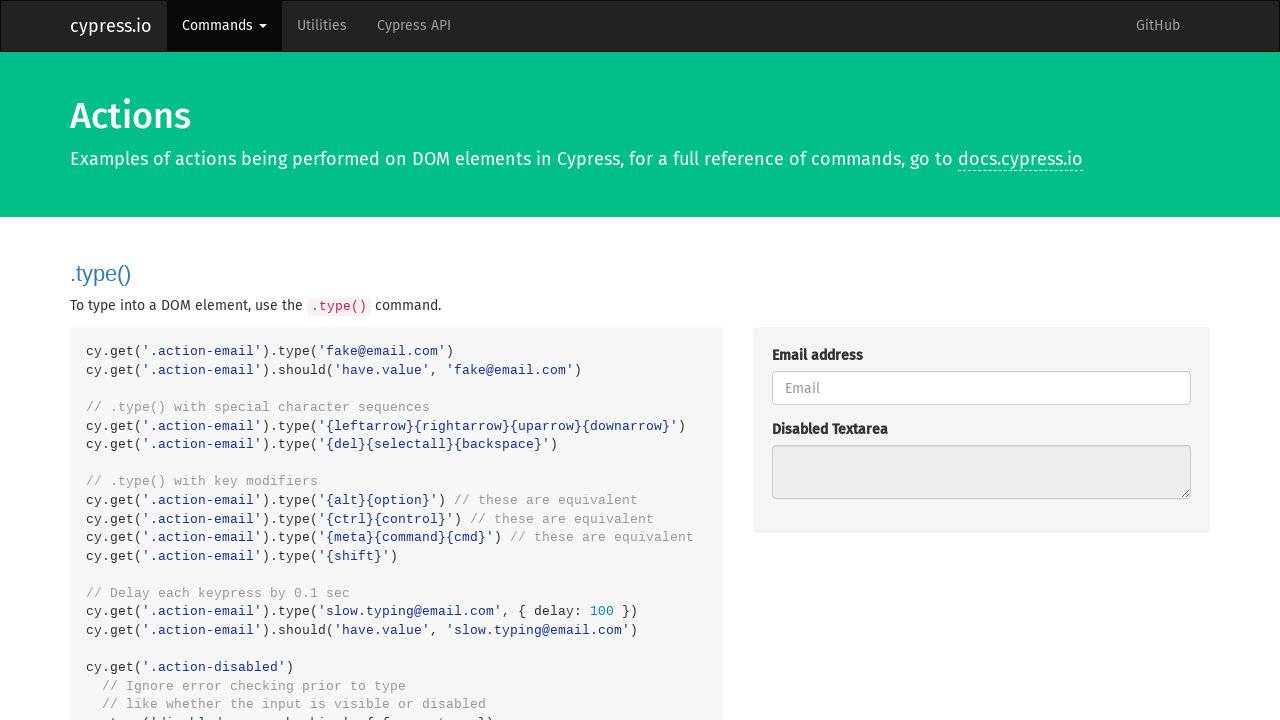

Clicked button in scroll area, element auto-scrolled into view at (922, 361) on #scroll-horizontal button
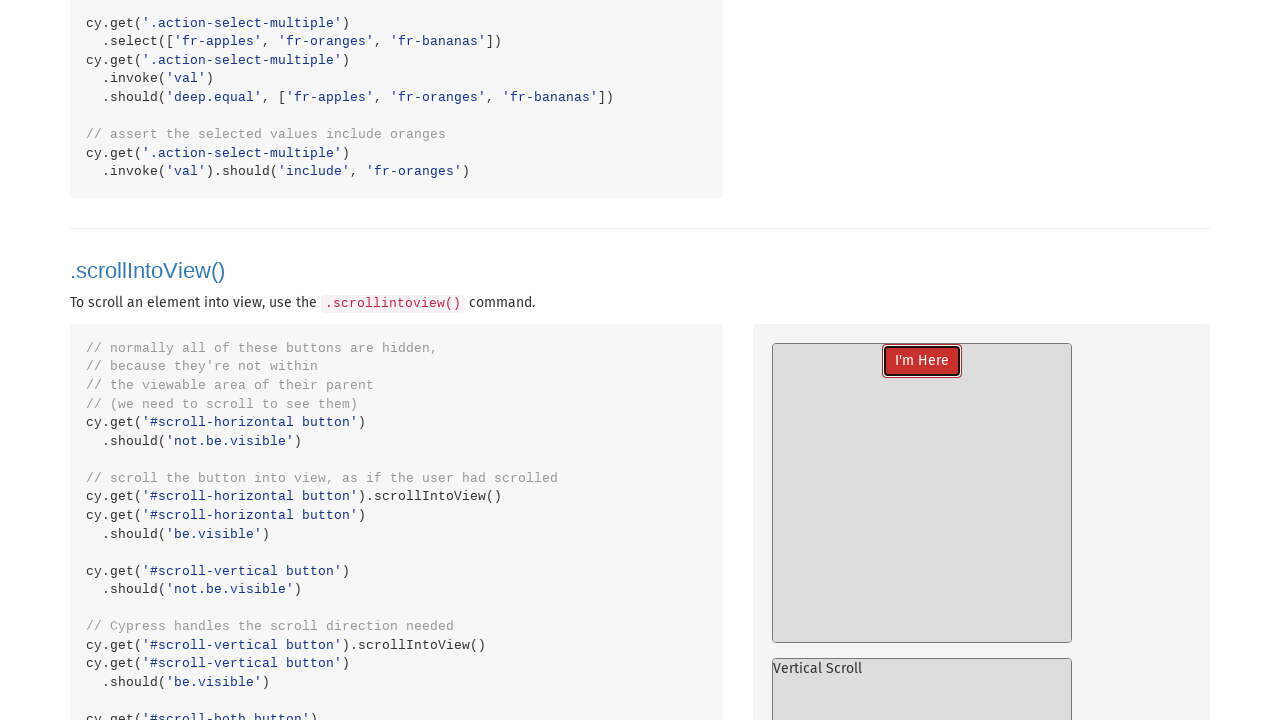

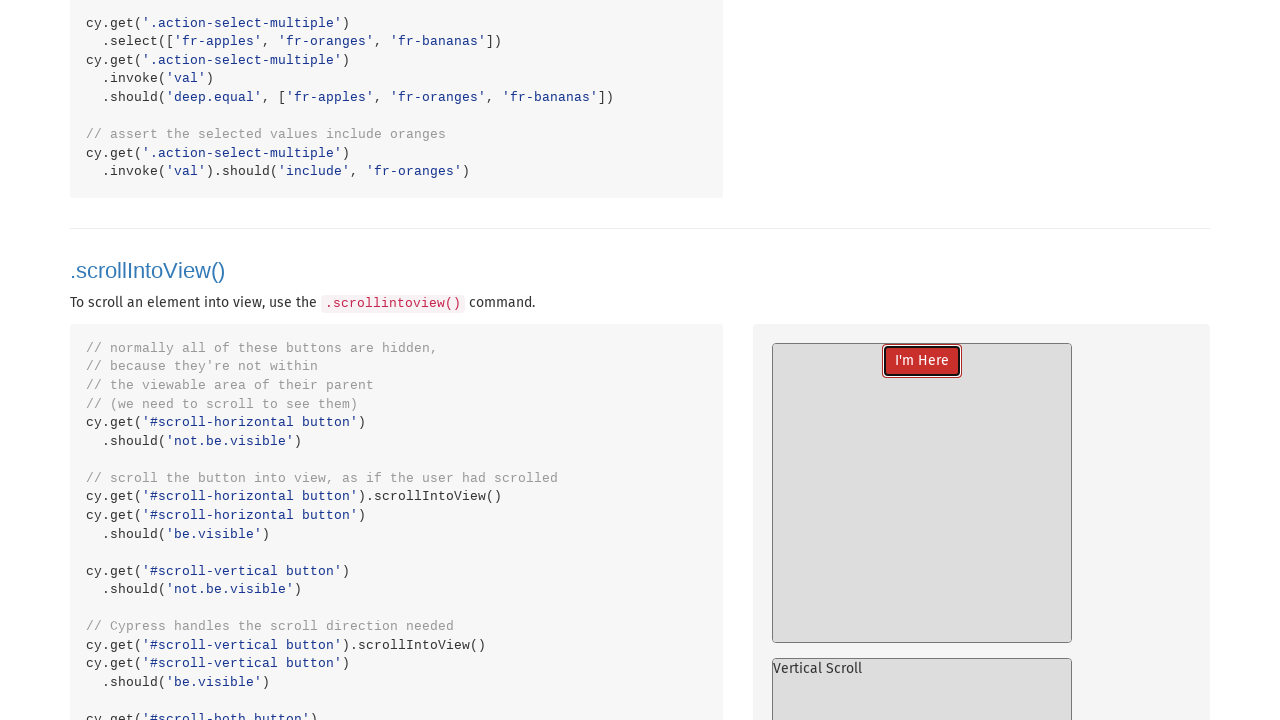